Tests scrolling functionality on a mortgage calculator website, scrolls to different elements and modifies the loan term field

Starting URL: https://www.mortgagecalculator.org/

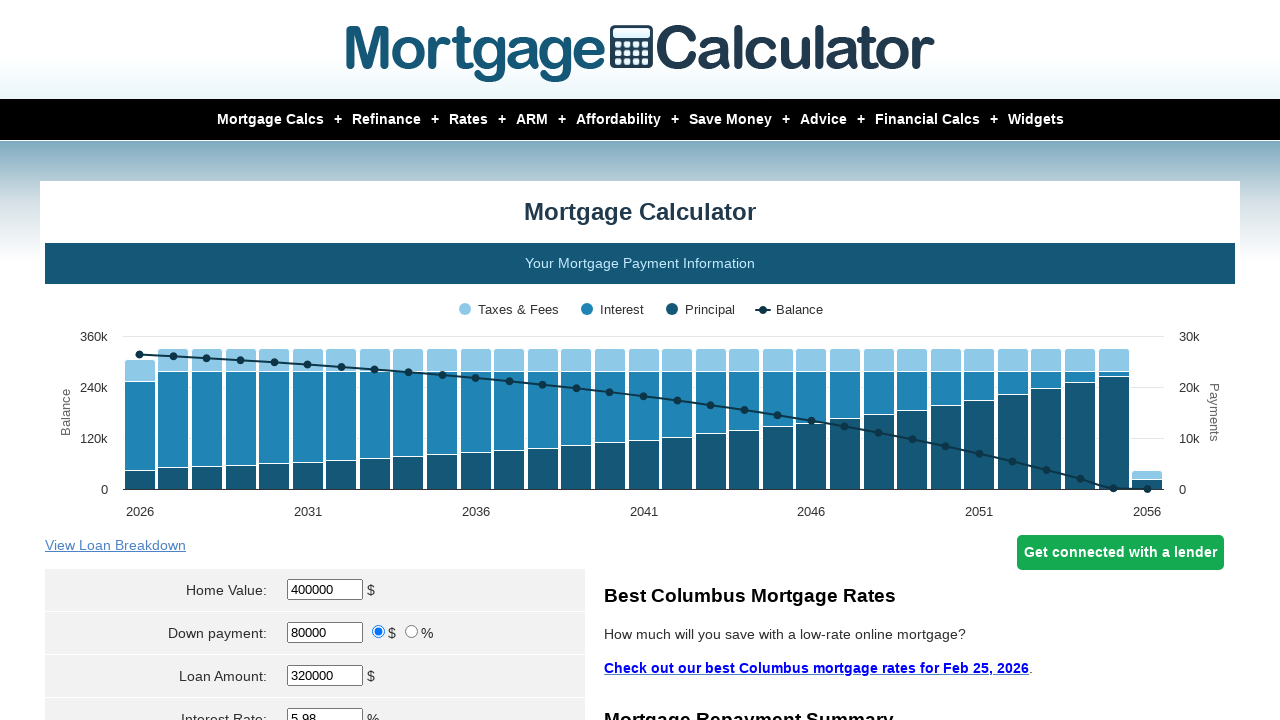

Scrolled to bottom of mortgage calculator page
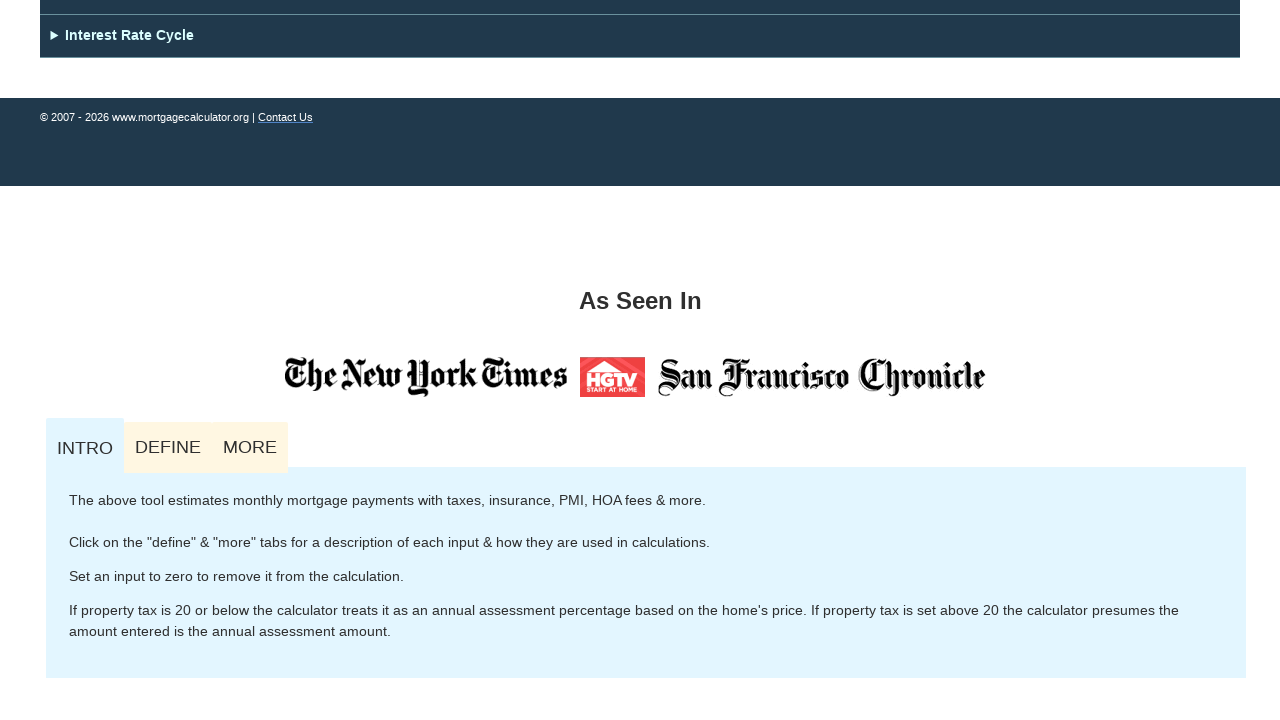

Scrolled back to top of page
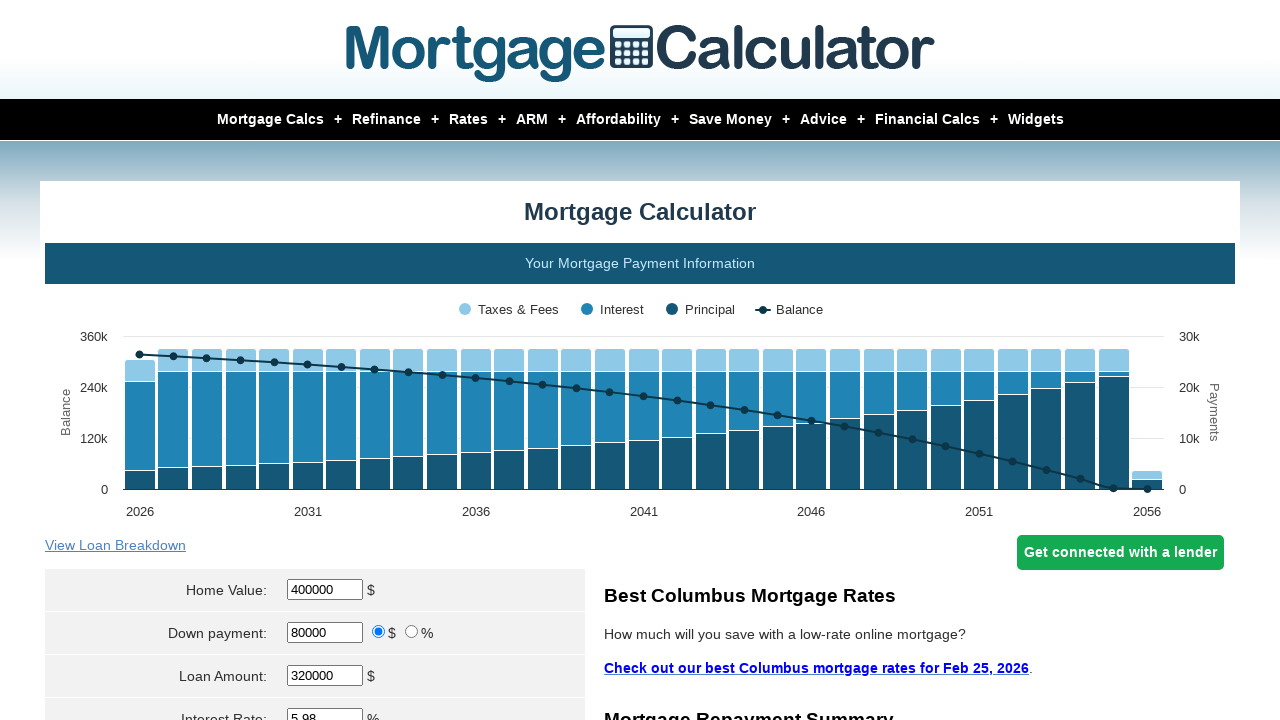

Scrolled to loan term input field
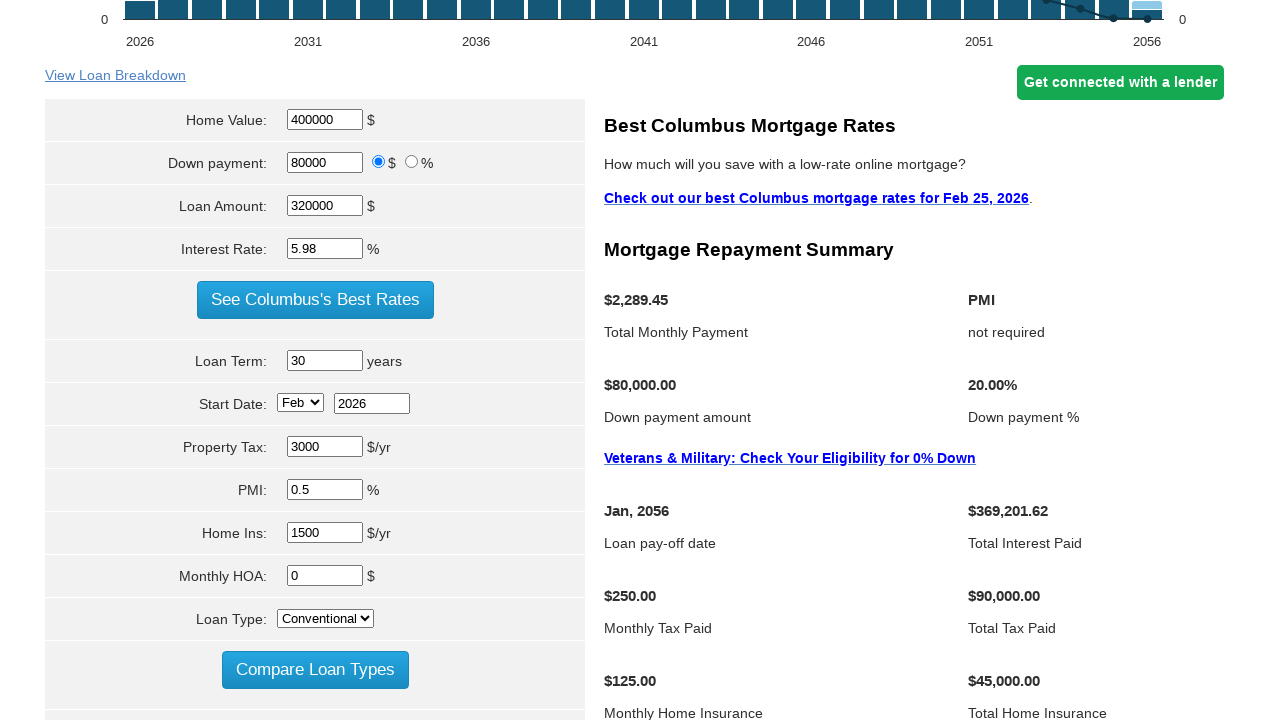

Scrolled to home value input field
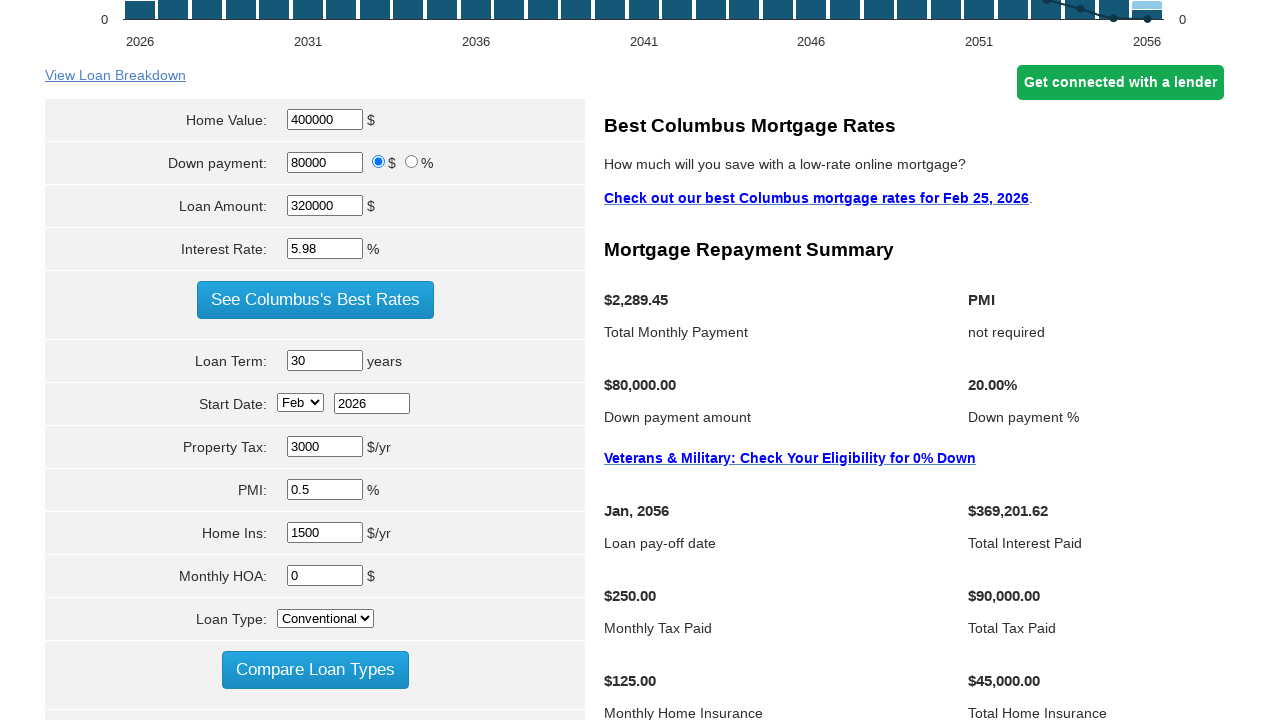

Cleared loan term field on #loanterm
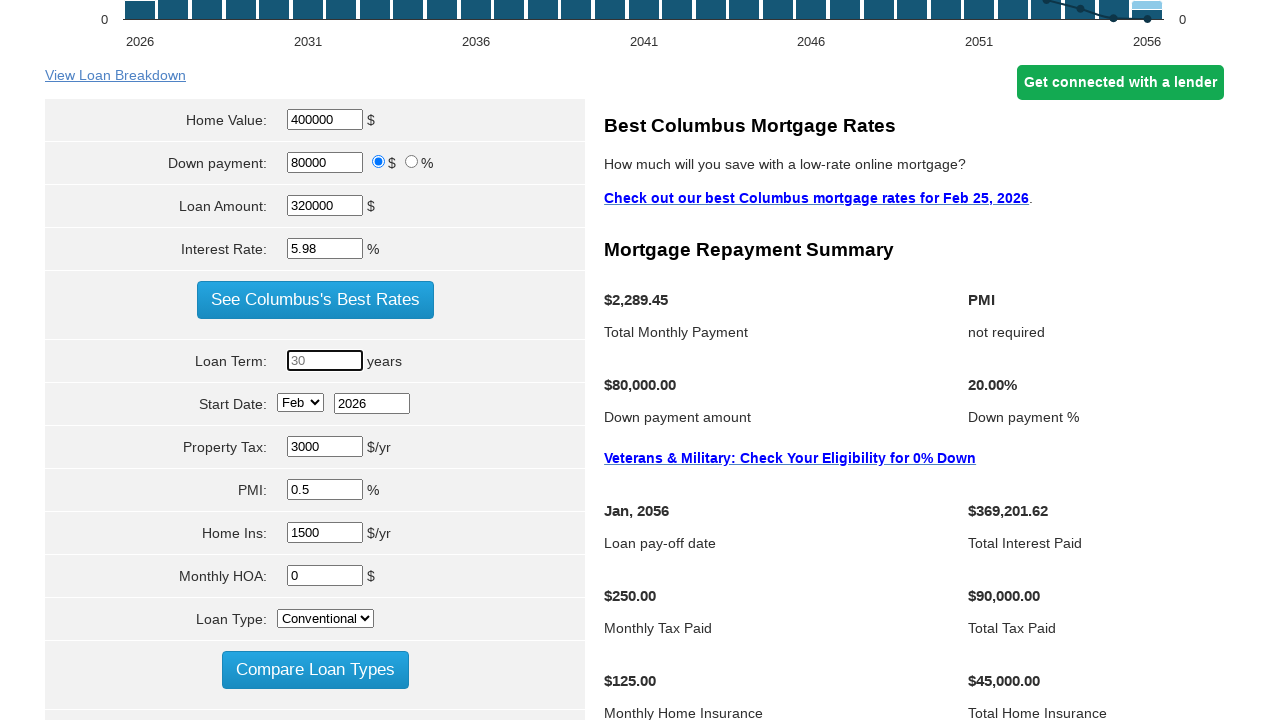

Filled loan term field with '20' years on #loanterm
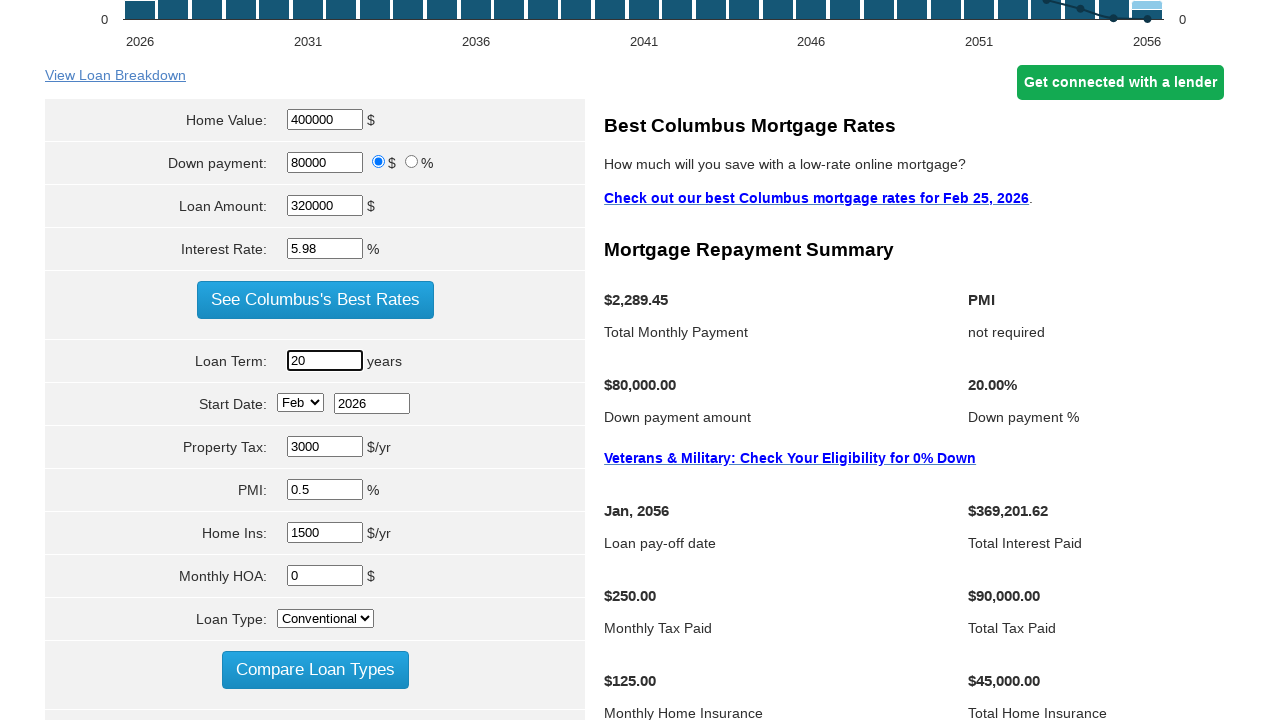

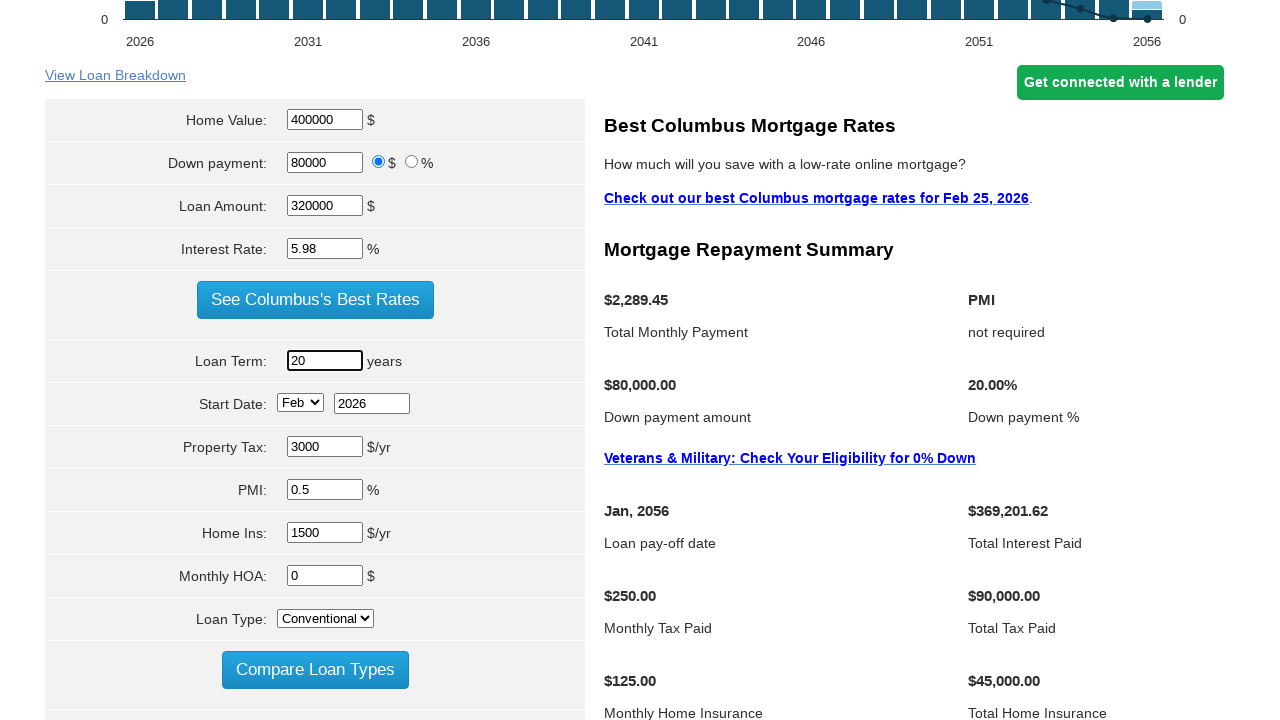